Tests form element display states by checking visibility of email, age radio button, education field, and an image hover text, while also filling in the email and education fields and clicking the radio button

Starting URL: https://automationfc.github.io/basic-form/index.html

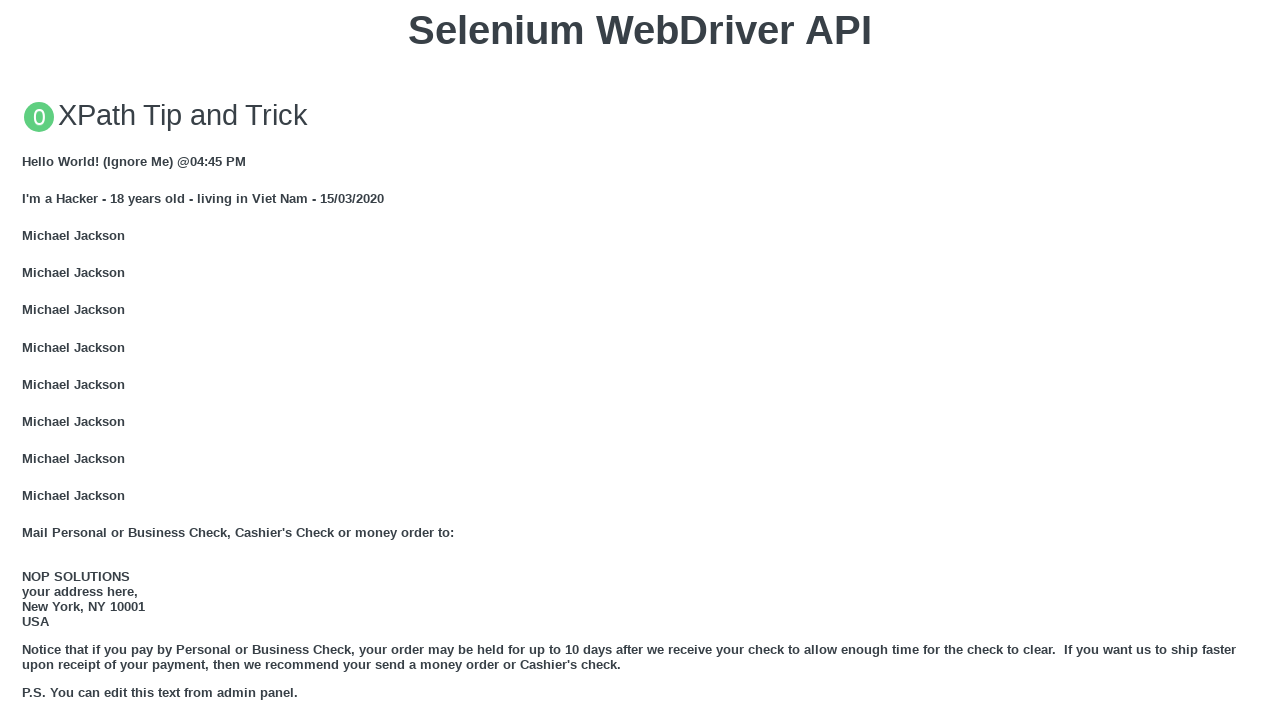

Verified email field is visible
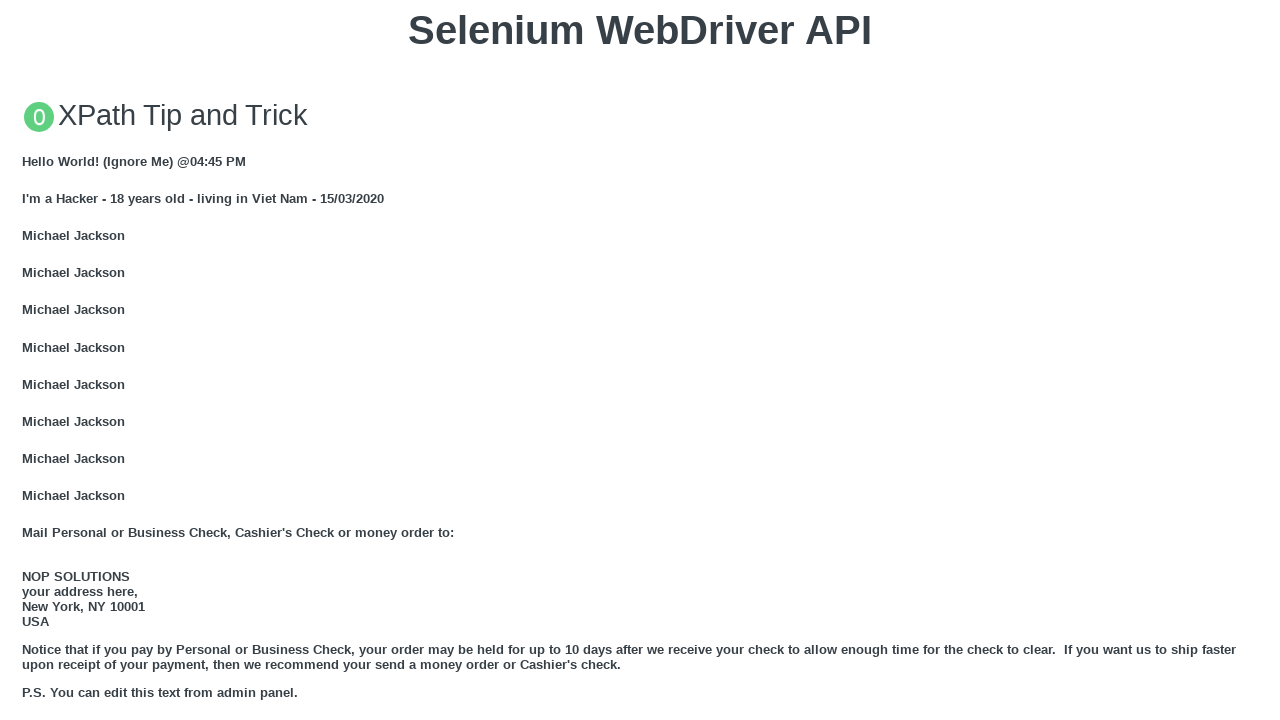

Filled email field with 'testuser@gmail.com' on #mail
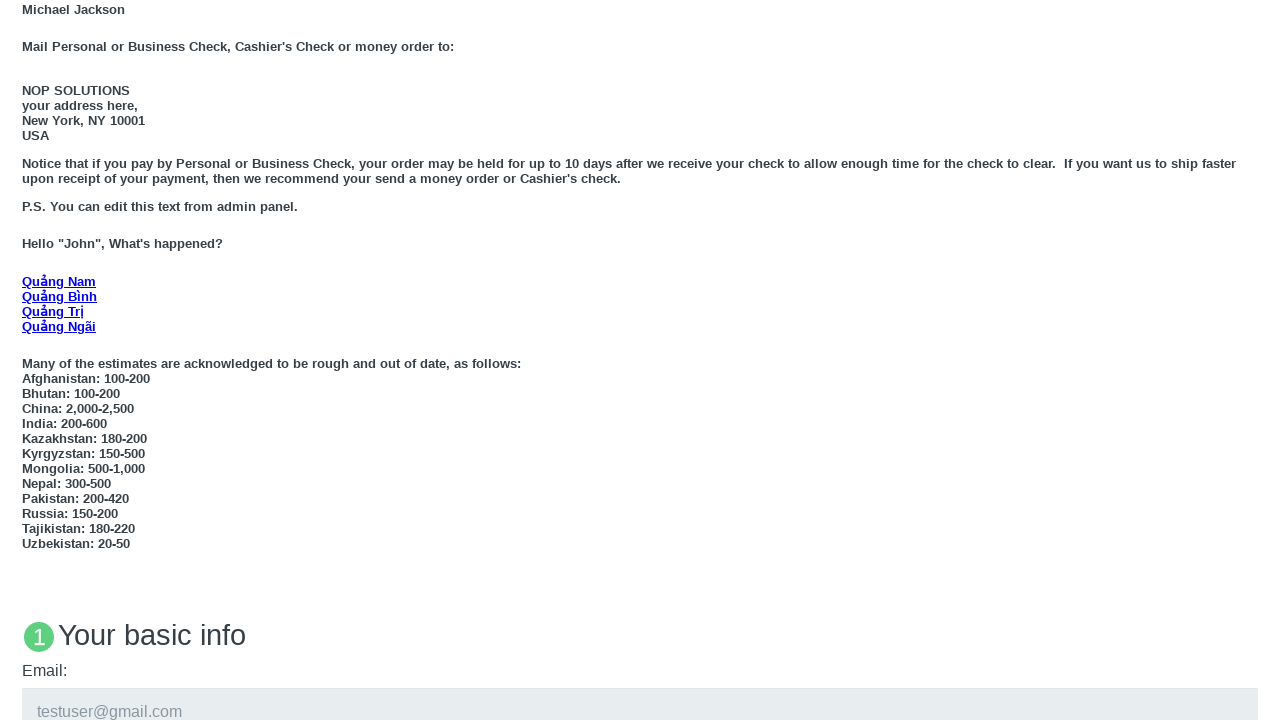

Verified under 18 radio button is visible
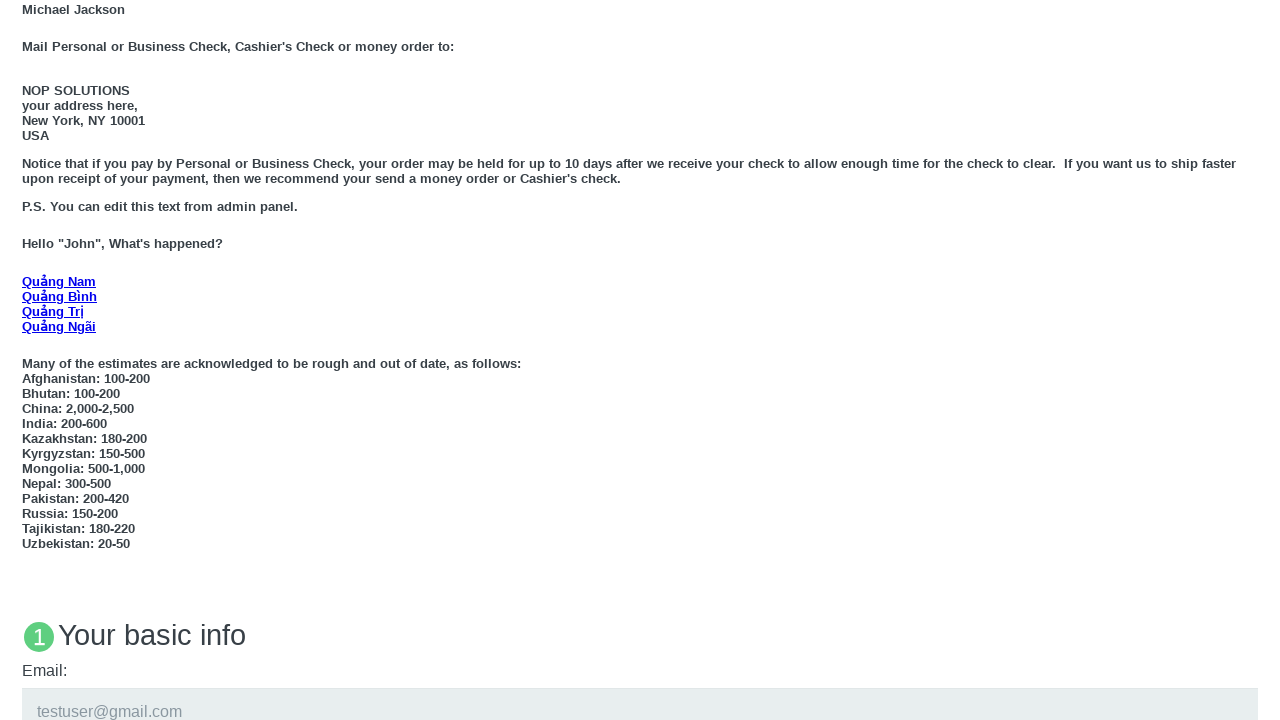

Clicked under 18 radio button at (28, 360) on #under_18
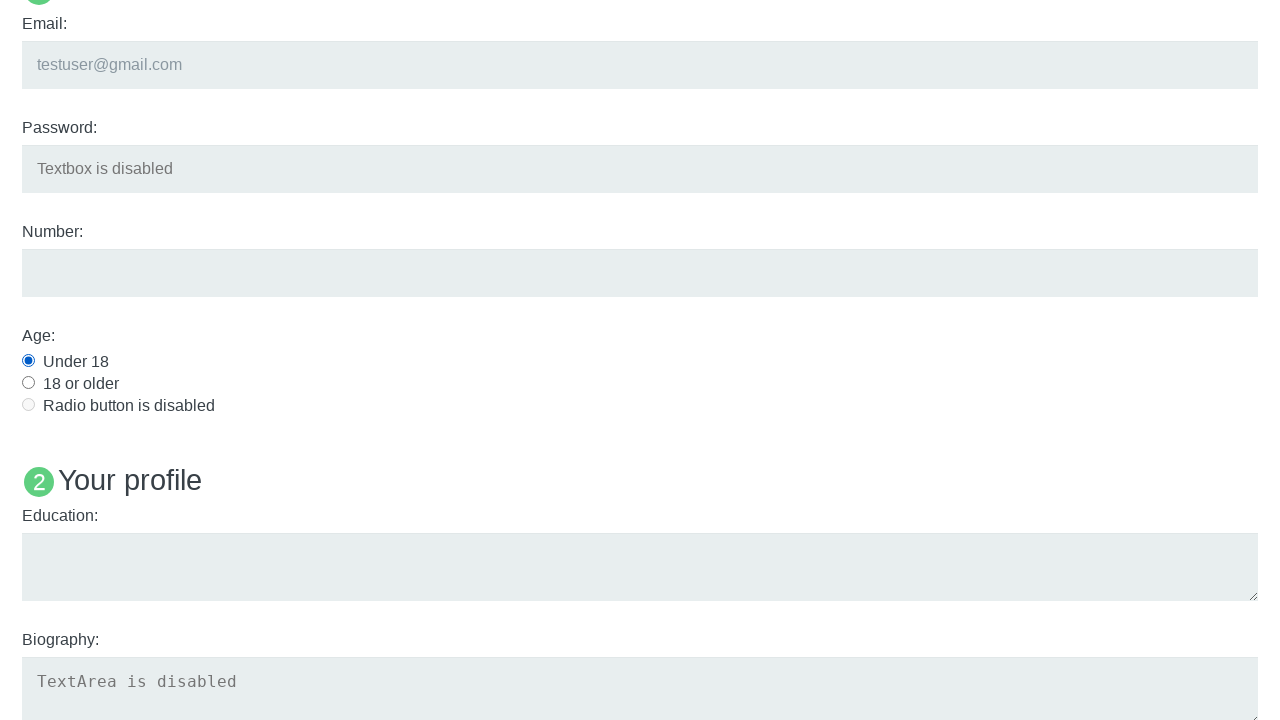

Verified education field is visible
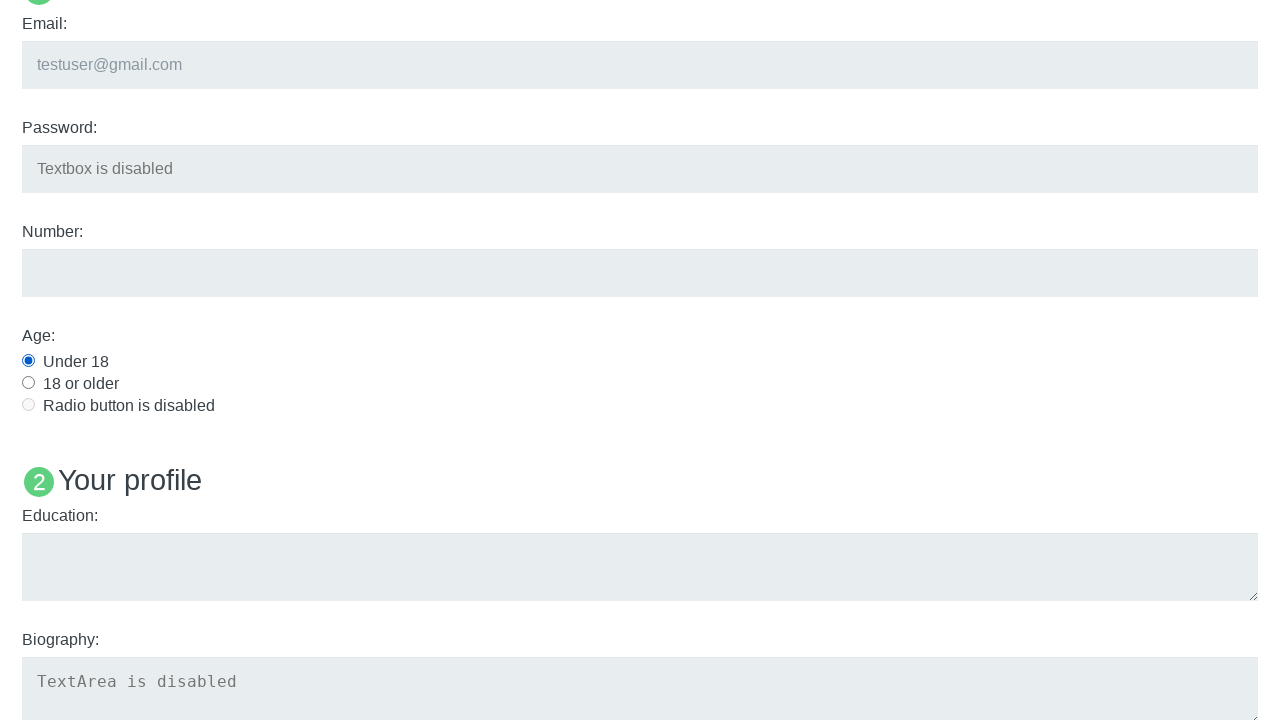

Filled education field with 'Hanu university' on #edu
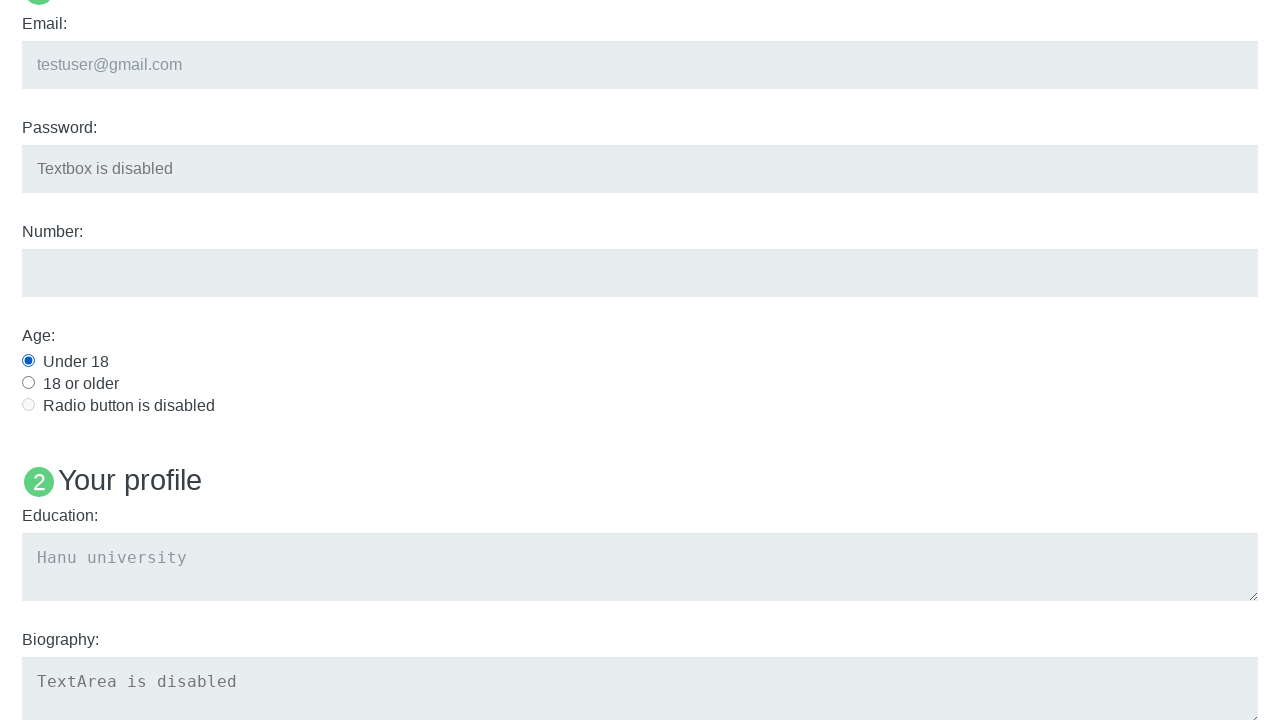

Verified image hover text is not visible
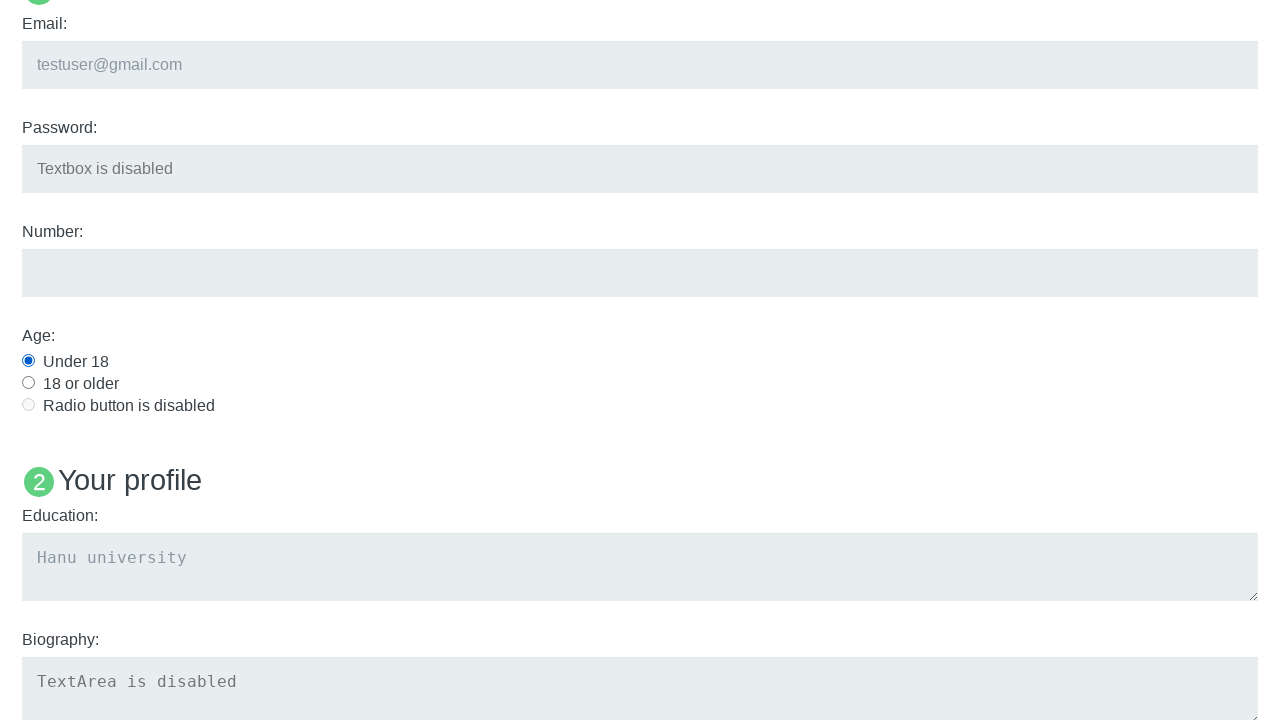

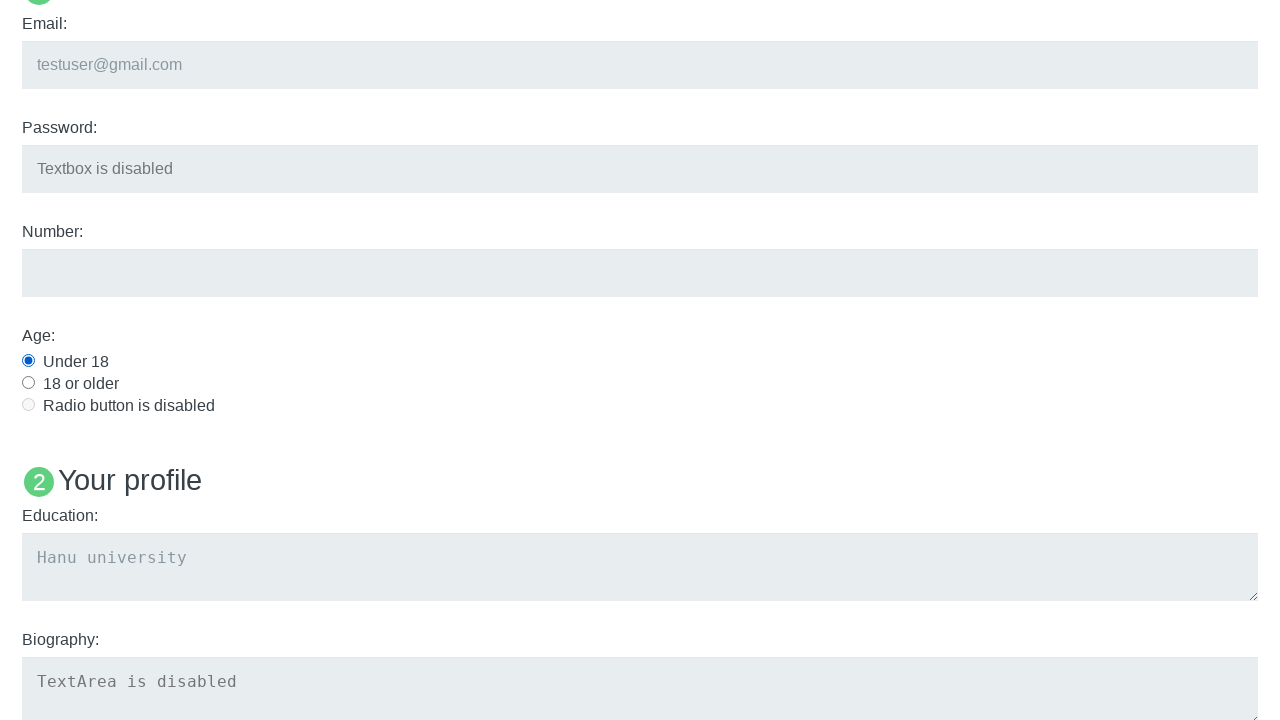